Tests scrolling to form elements and filling in name and date fields on a scroll practice page

Starting URL: https://formy-project.herokuapp.com/scroll

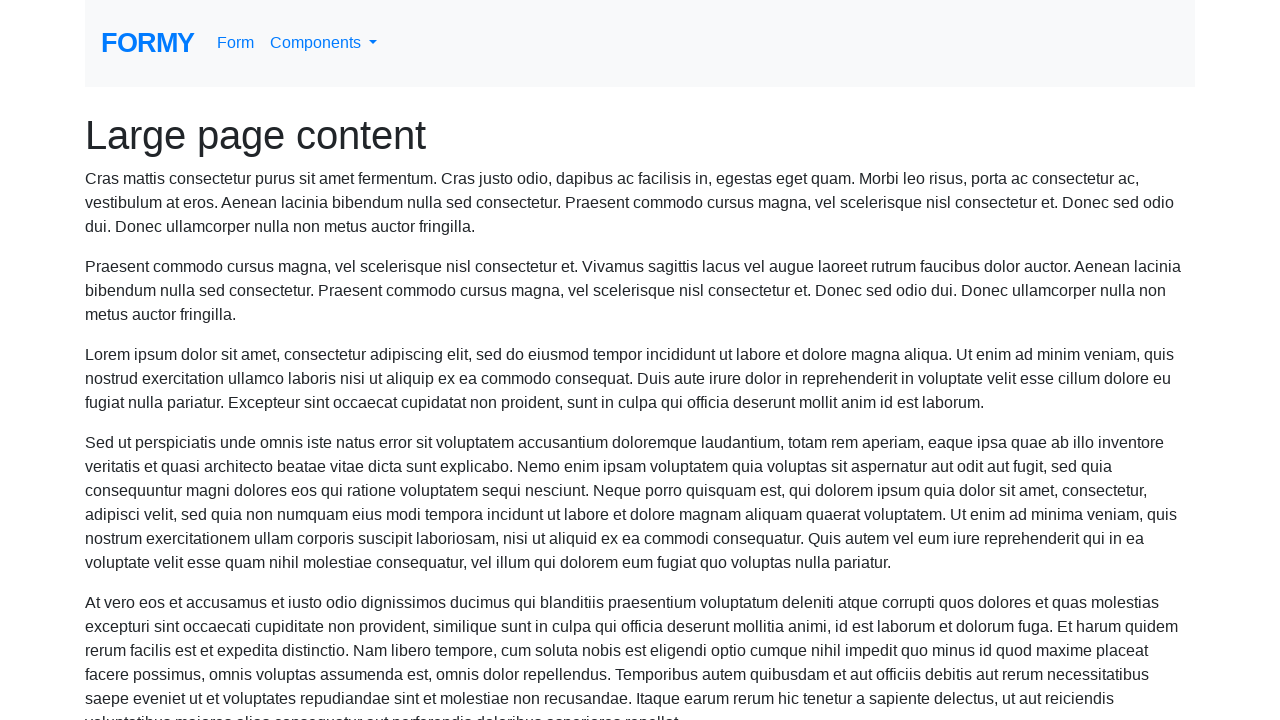

Located the name field element
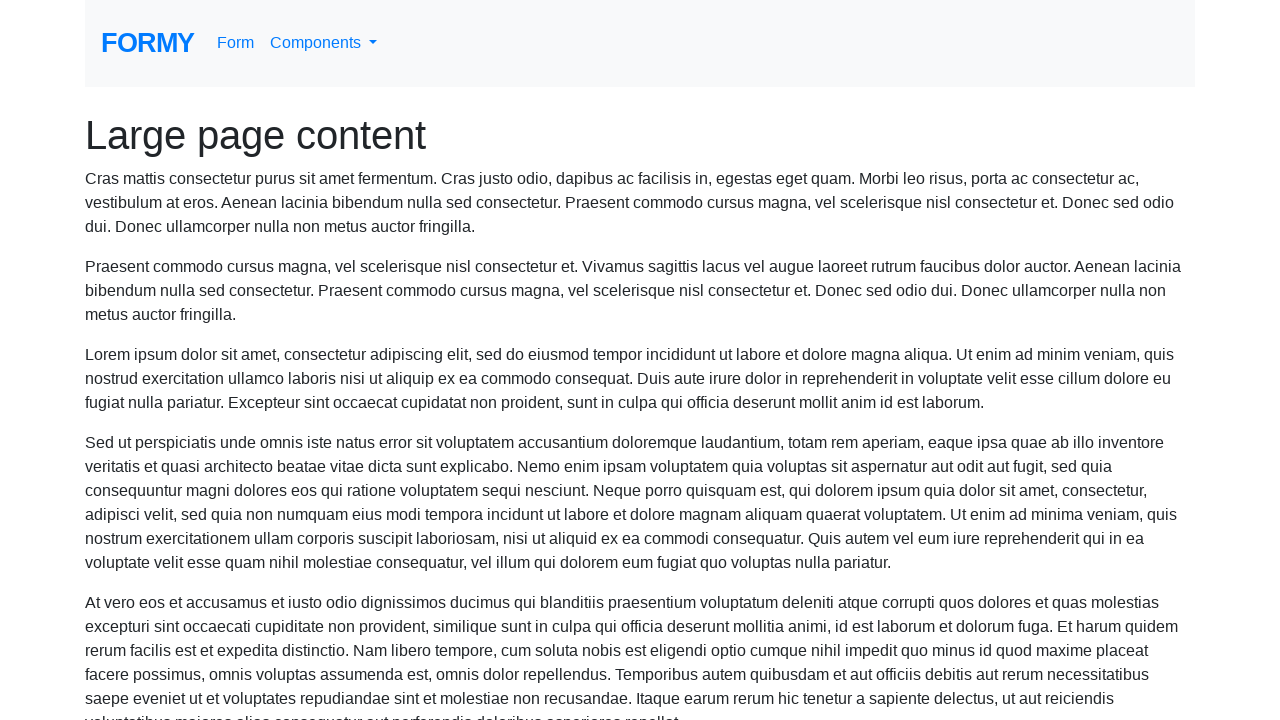

Scrolled to name field
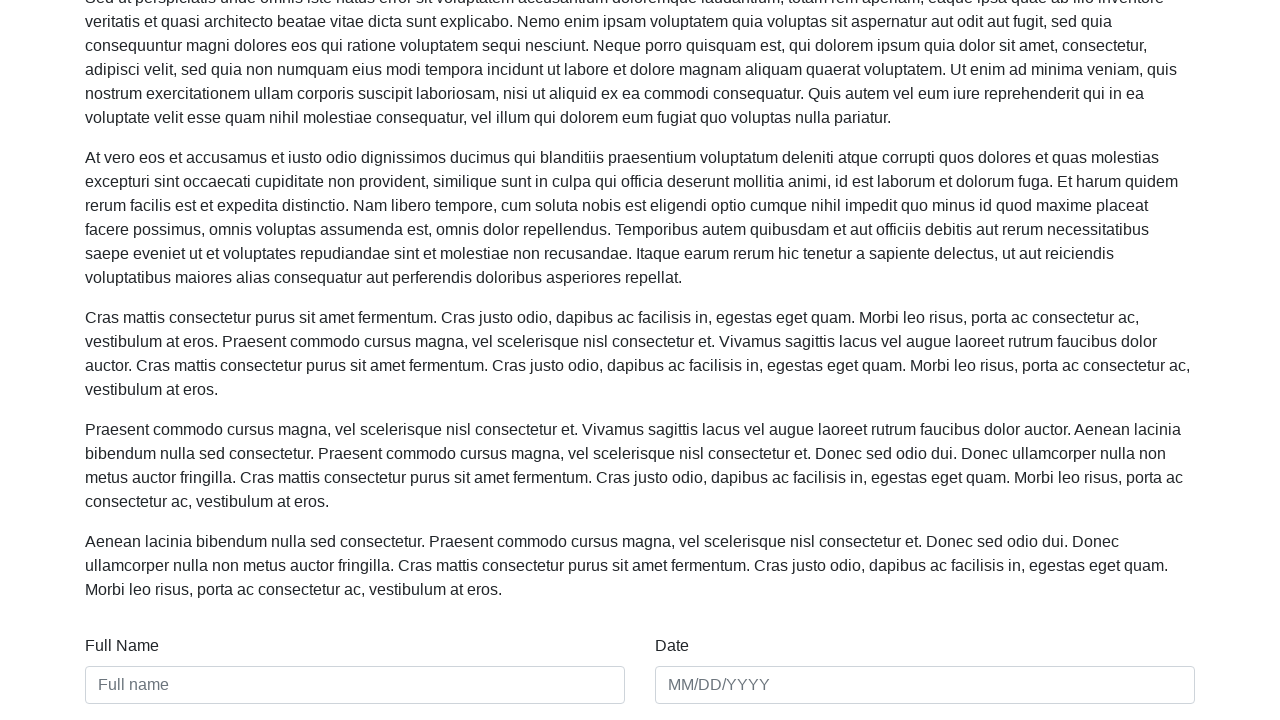

Filled name field with 'Maria Rodriguez' on #name
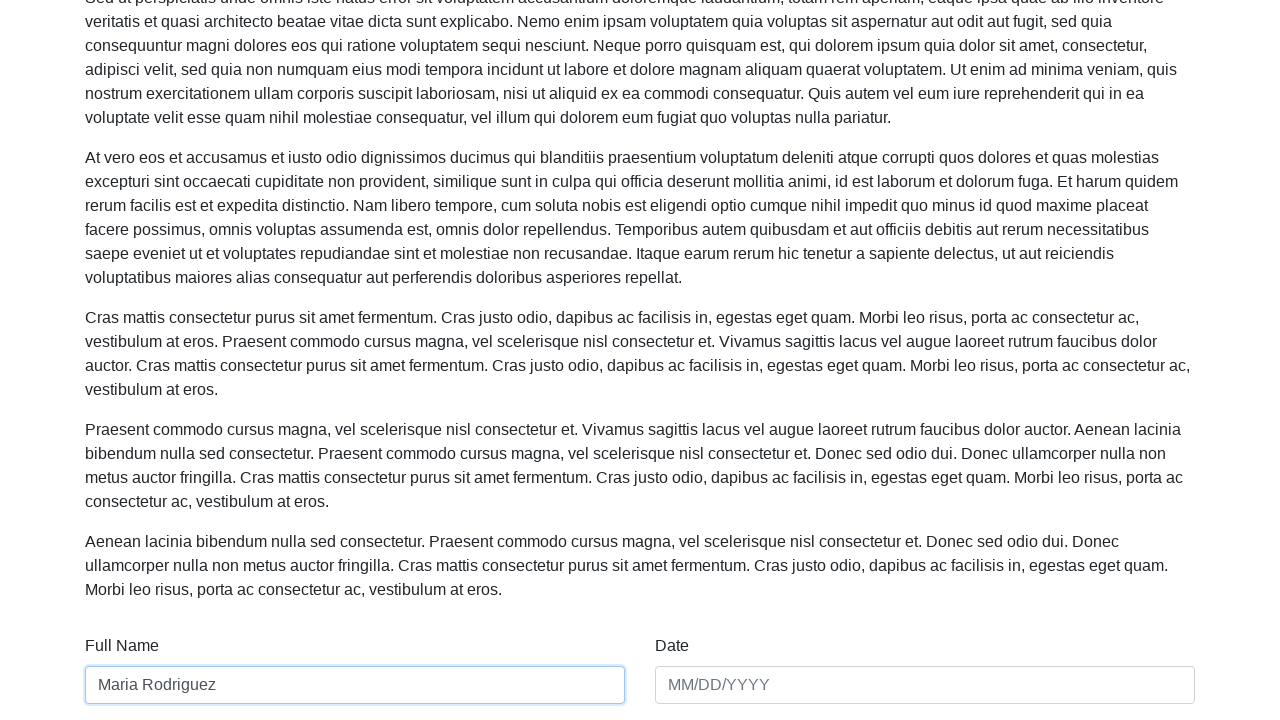

Filled date field with '15/03/2024' on #date
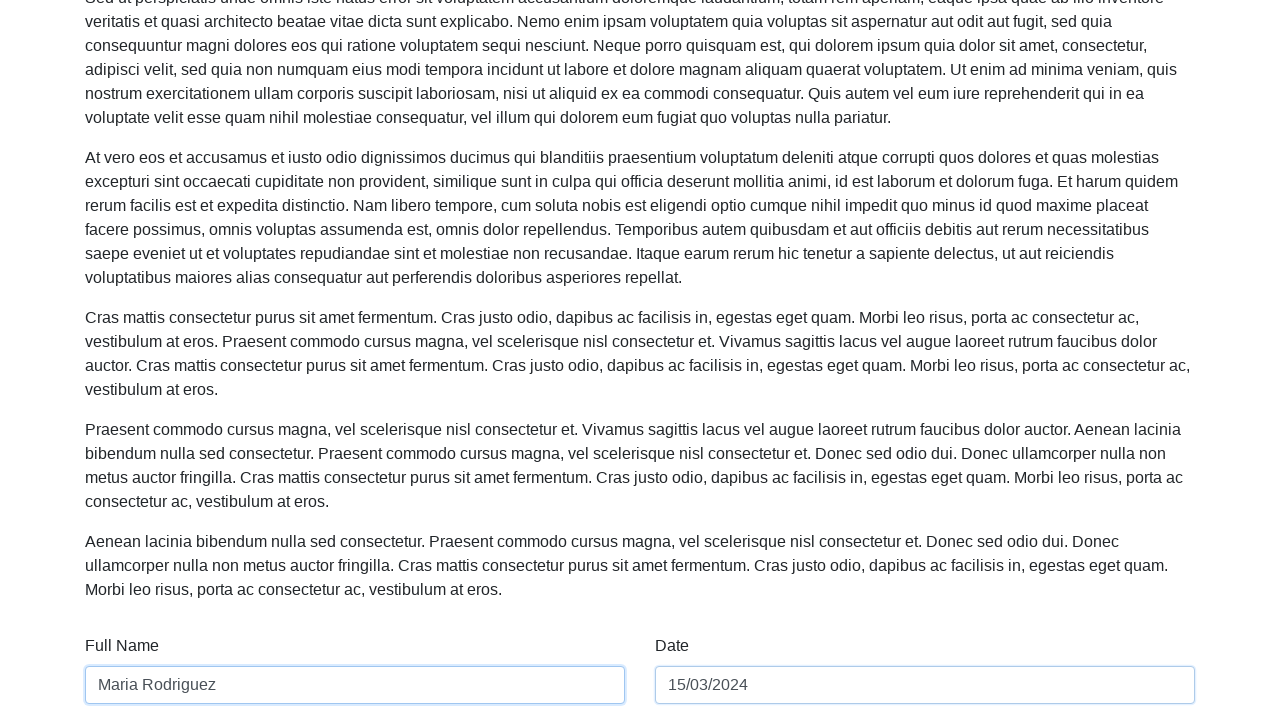

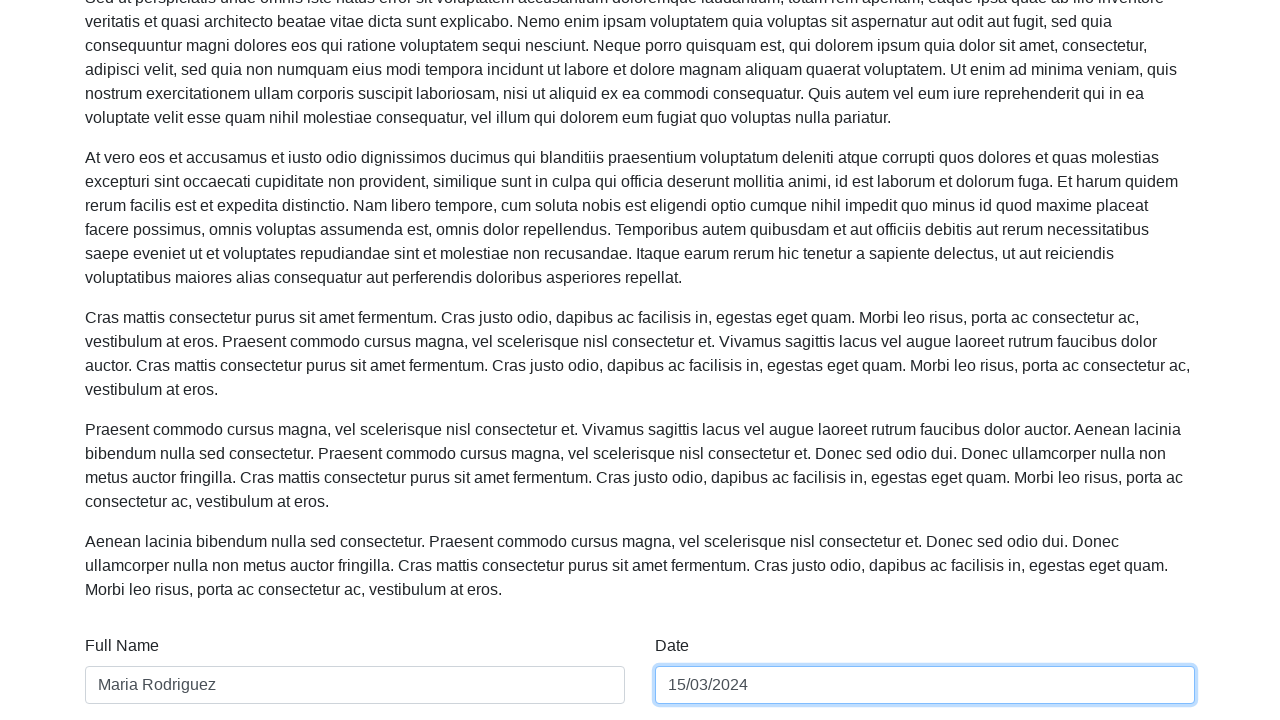